Tests checkbox functionality by finding checkboxes on a demo page and clicking the checkbox with value "Option-2" if it is enabled.

Starting URL: http://syntaxprojects.com/basic-checkbox-demo.php

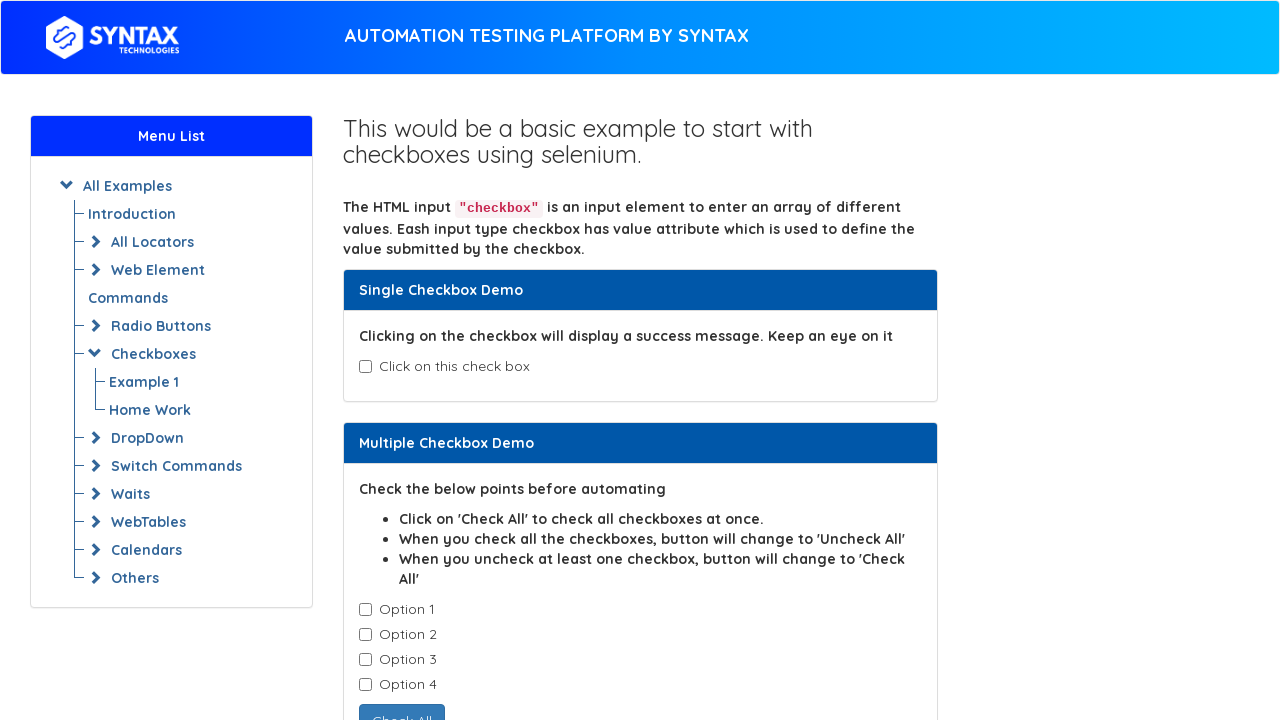

Waited for checkboxes to load on the demo page
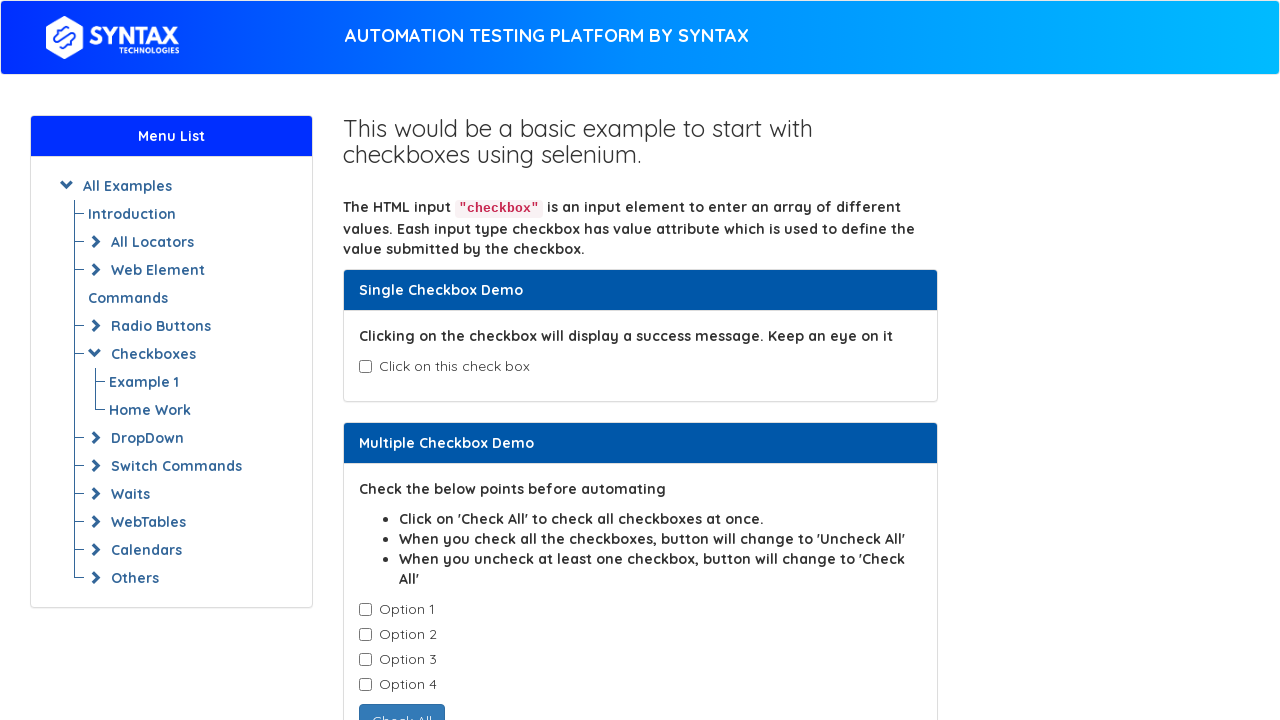

Located all checkboxes with class cb1-element
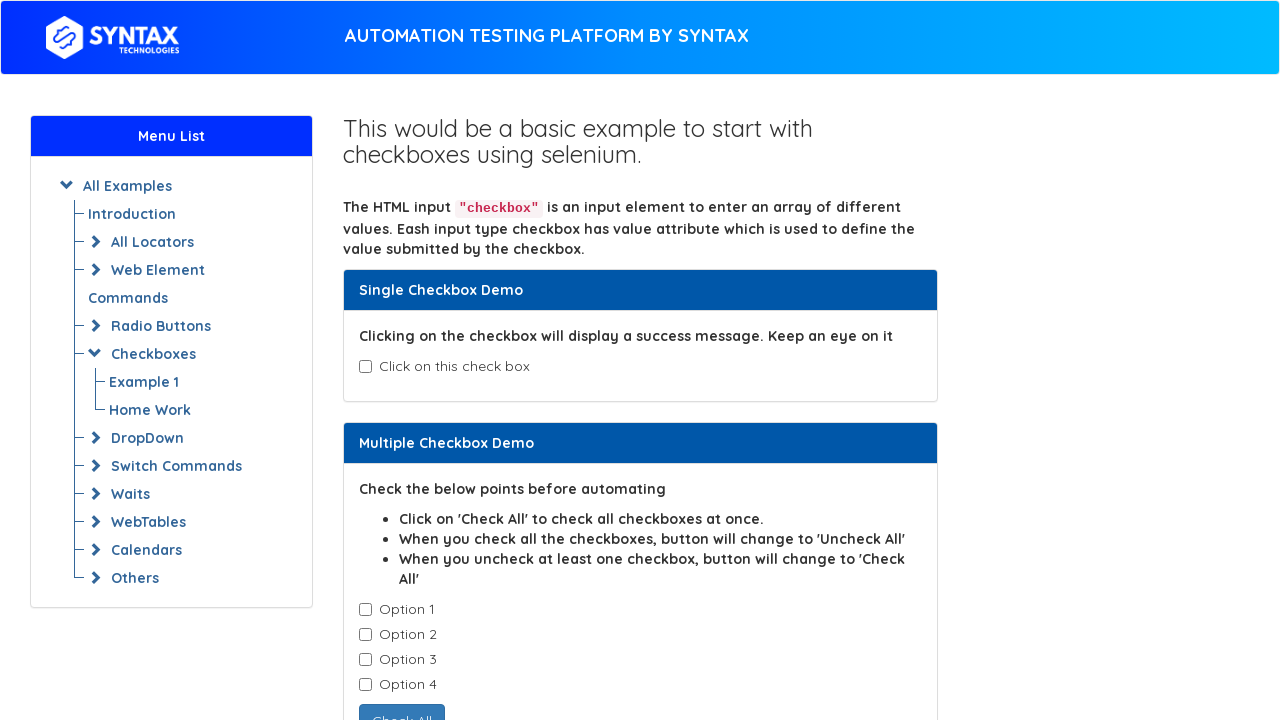

Clicked checkbox with value 'Option-2' as it was enabled at (365, 635) on input.cb1-element >> nth=1
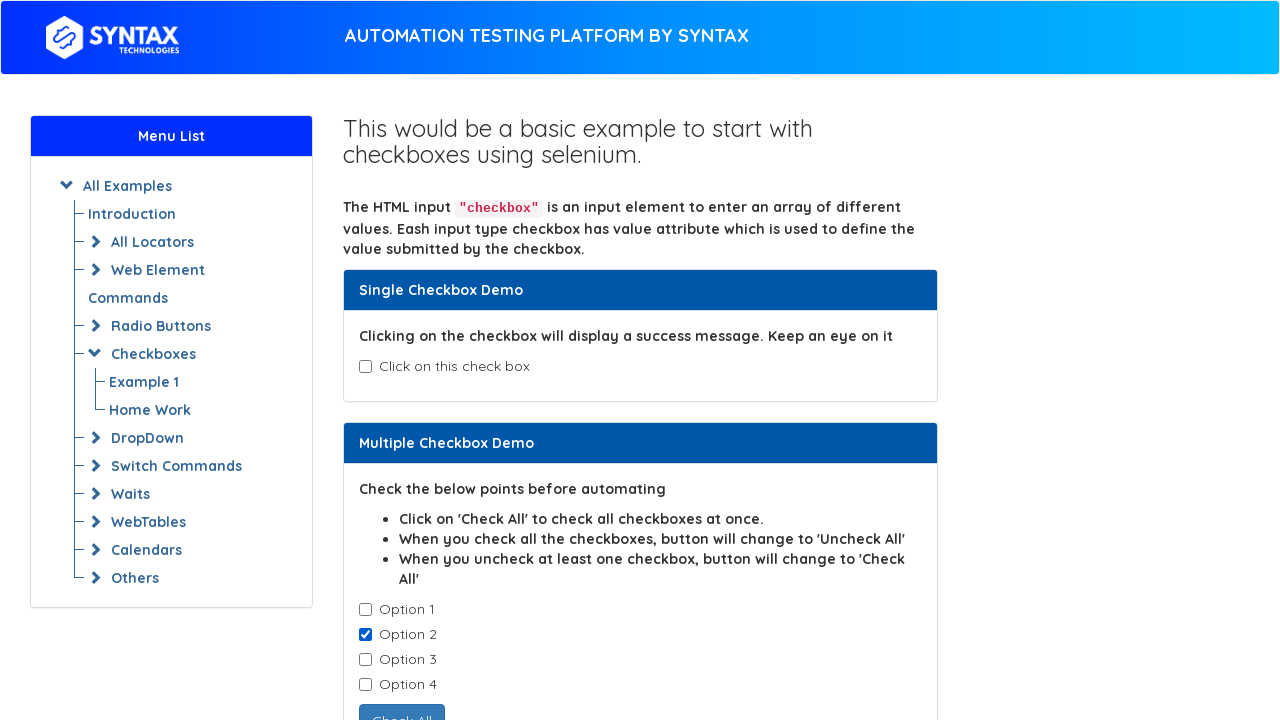

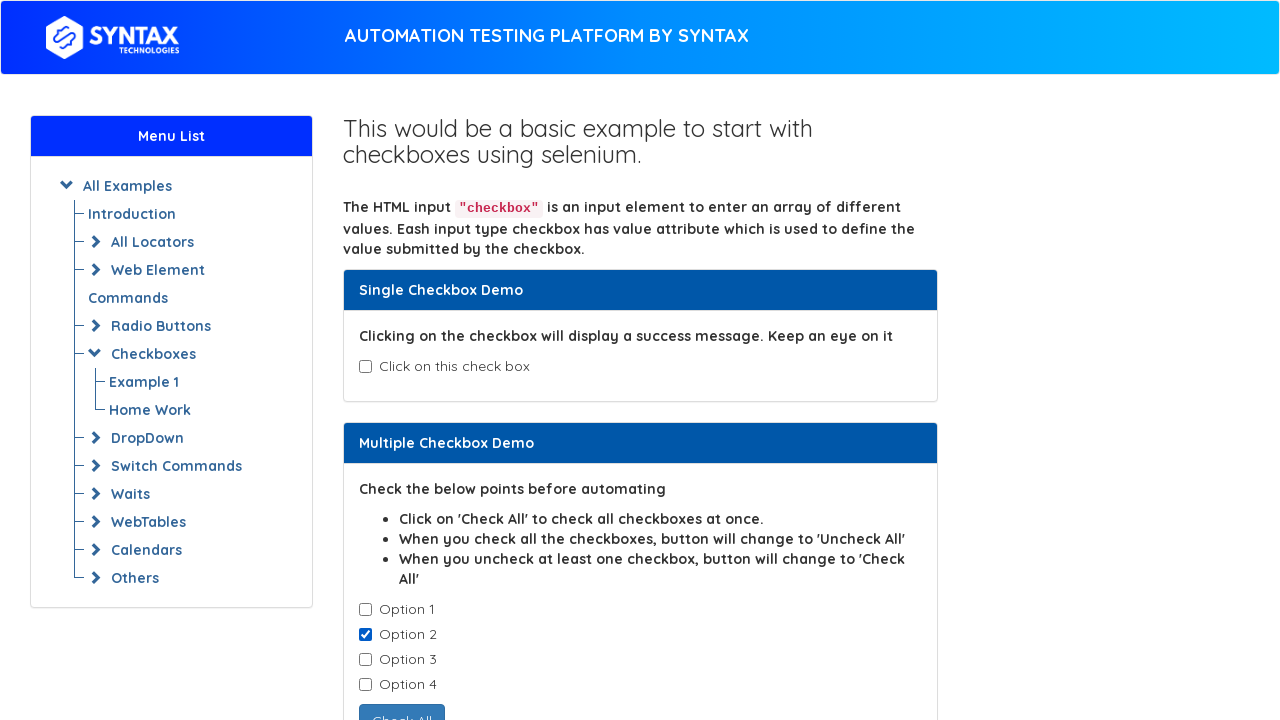